Tests editing a todo item by double-clicking to enter edit mode, changing the text, and pressing Enter

Starting URL: https://demo.playwright.dev/todomvc

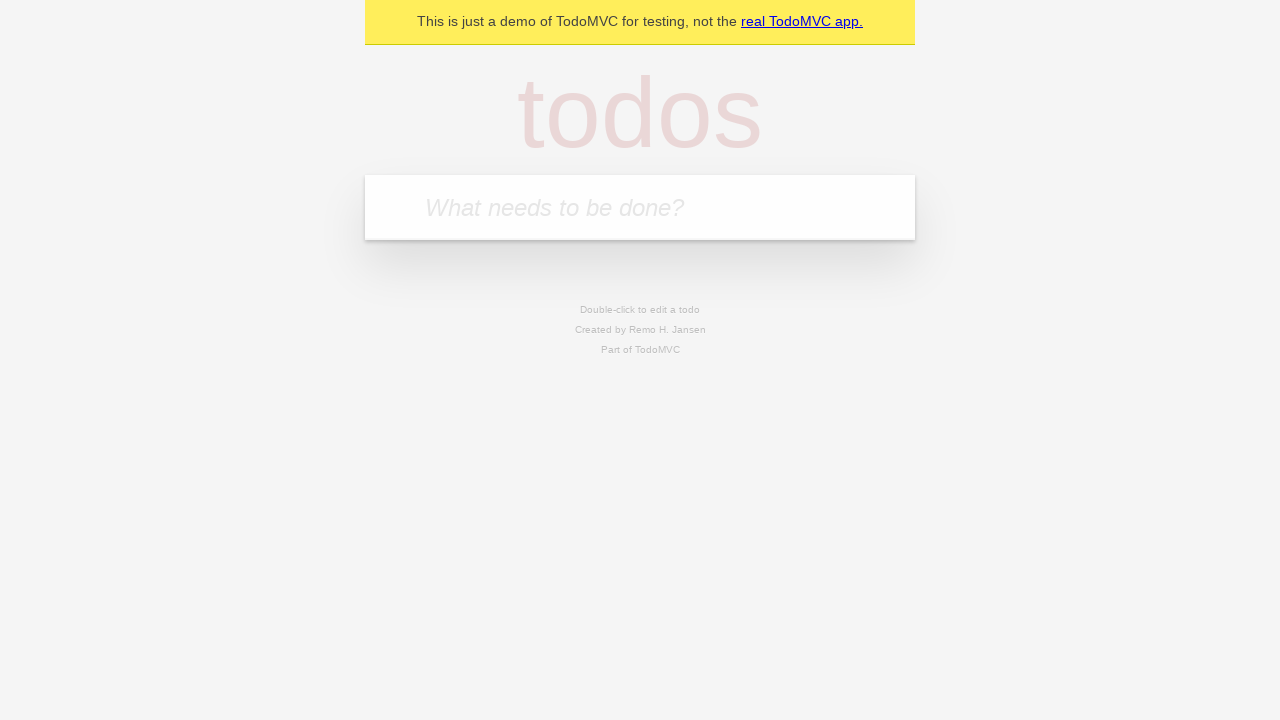

Filled todo input with 'buy some cheese' on internal:attr=[placeholder="What needs to be done?"i]
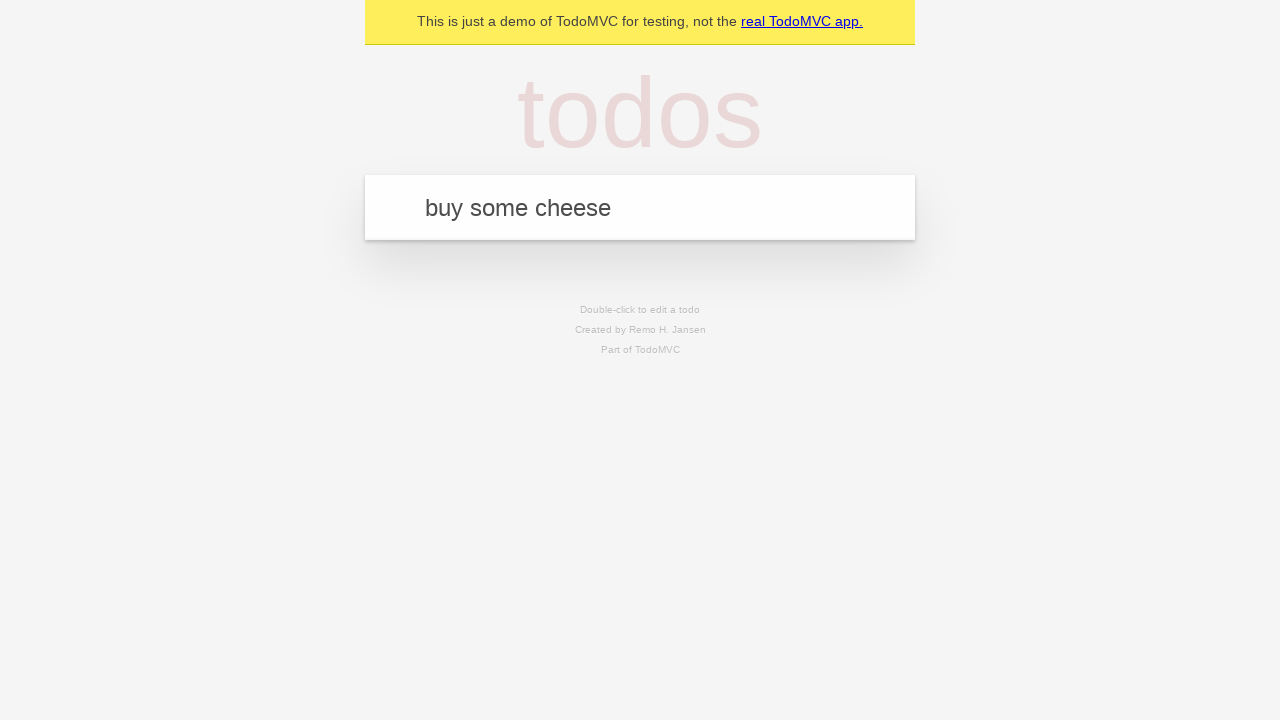

Pressed Enter to create first todo item on internal:attr=[placeholder="What needs to be done?"i]
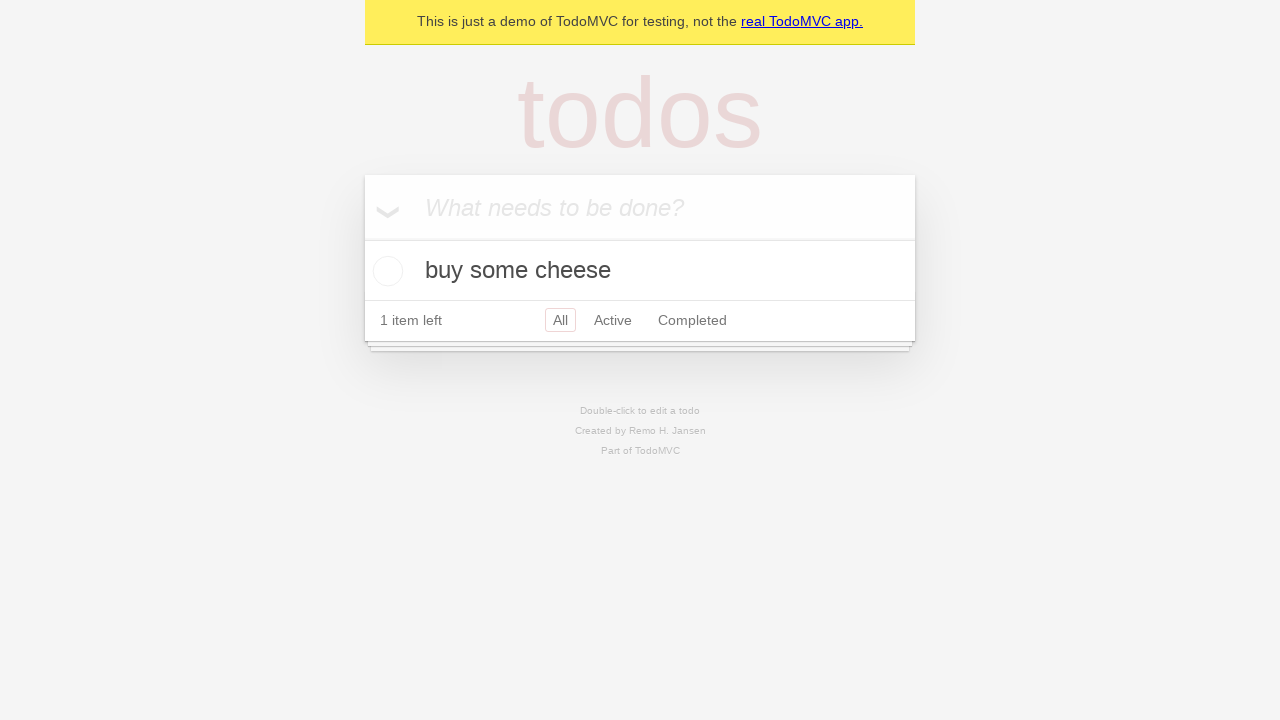

Filled todo input with 'feed the cat' on internal:attr=[placeholder="What needs to be done?"i]
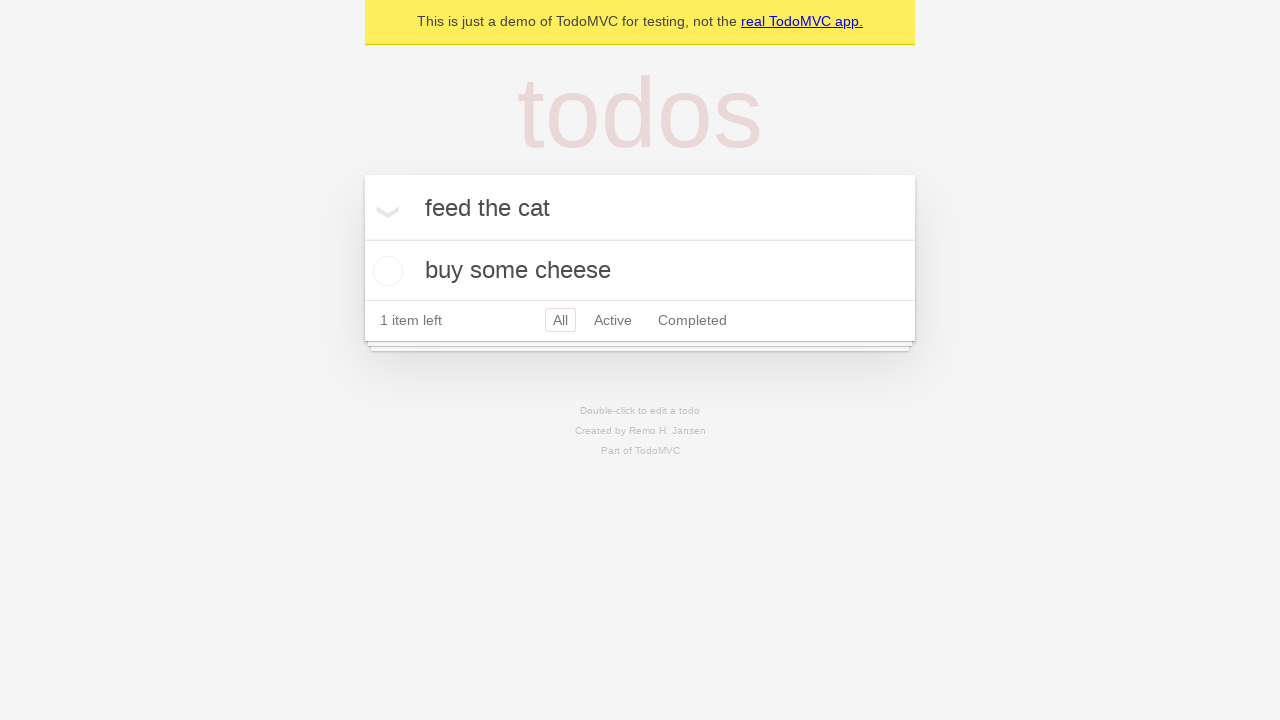

Pressed Enter to create second todo item on internal:attr=[placeholder="What needs to be done?"i]
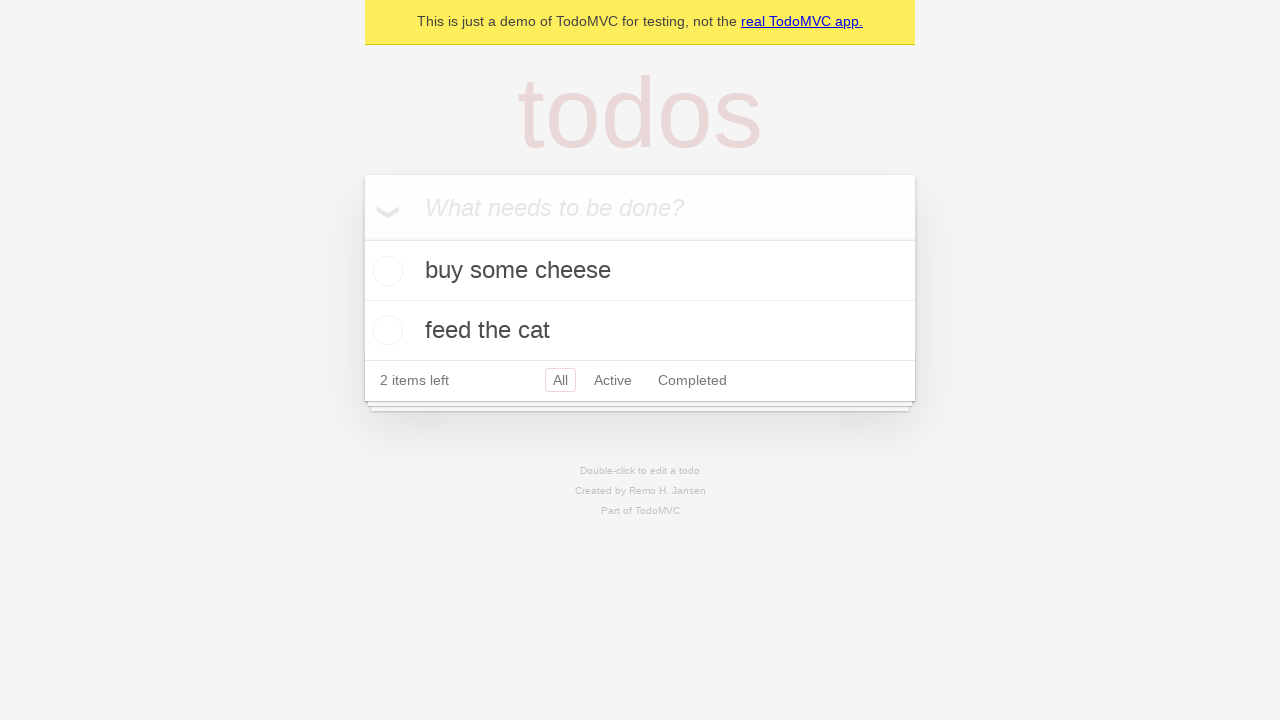

Filled todo input with 'book a doctors appointment' on internal:attr=[placeholder="What needs to be done?"i]
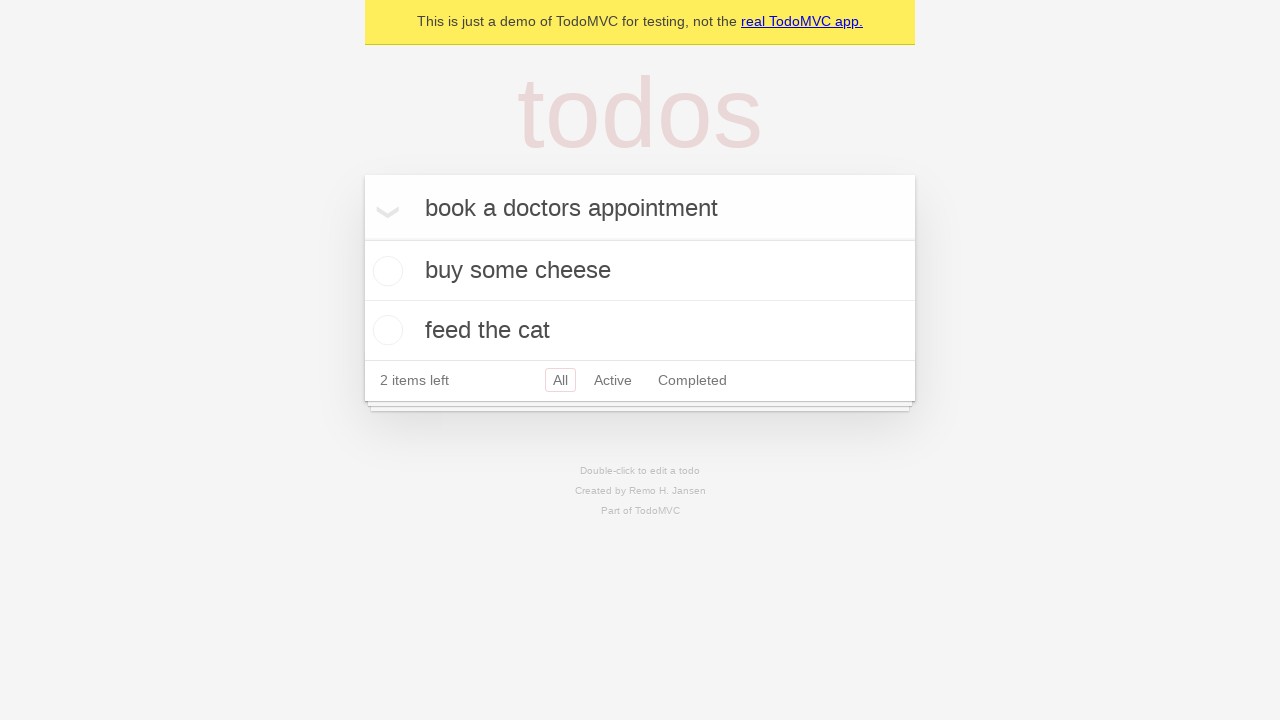

Pressed Enter to create third todo item on internal:attr=[placeholder="What needs to be done?"i]
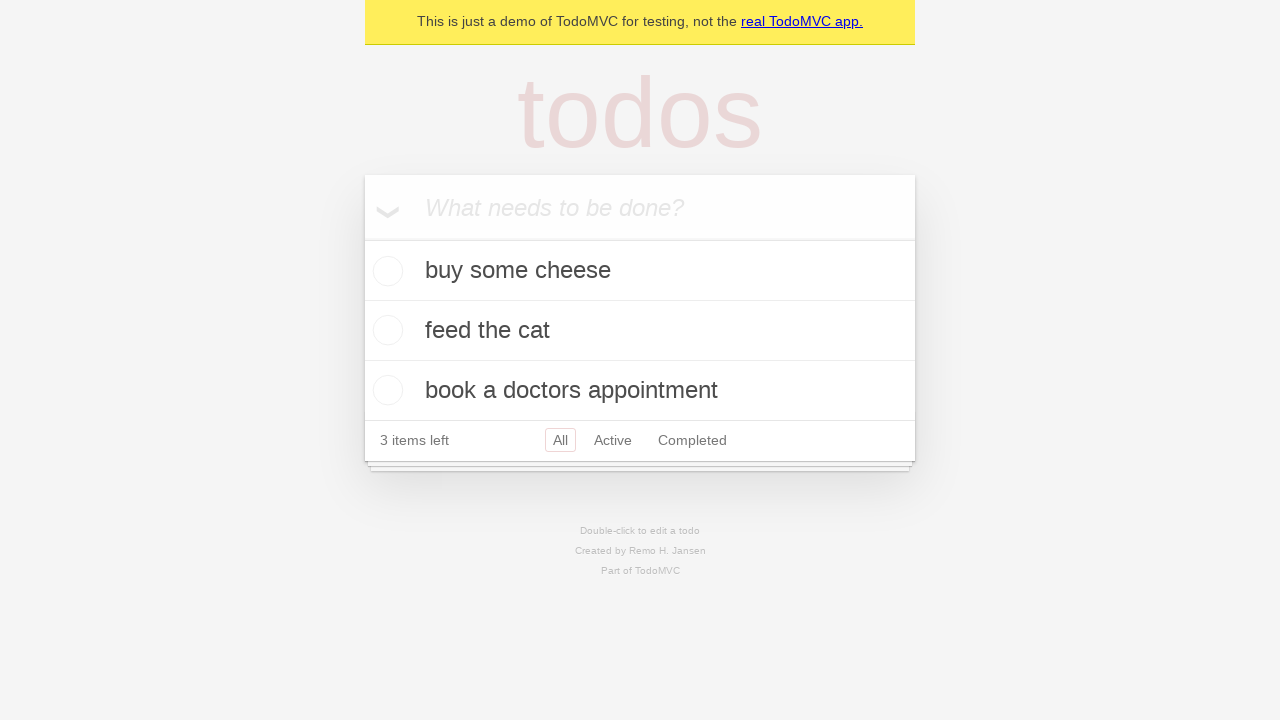

Double-clicked second todo item to enter edit mode at (640, 331) on [data-testid='todo-item'] >> nth=1
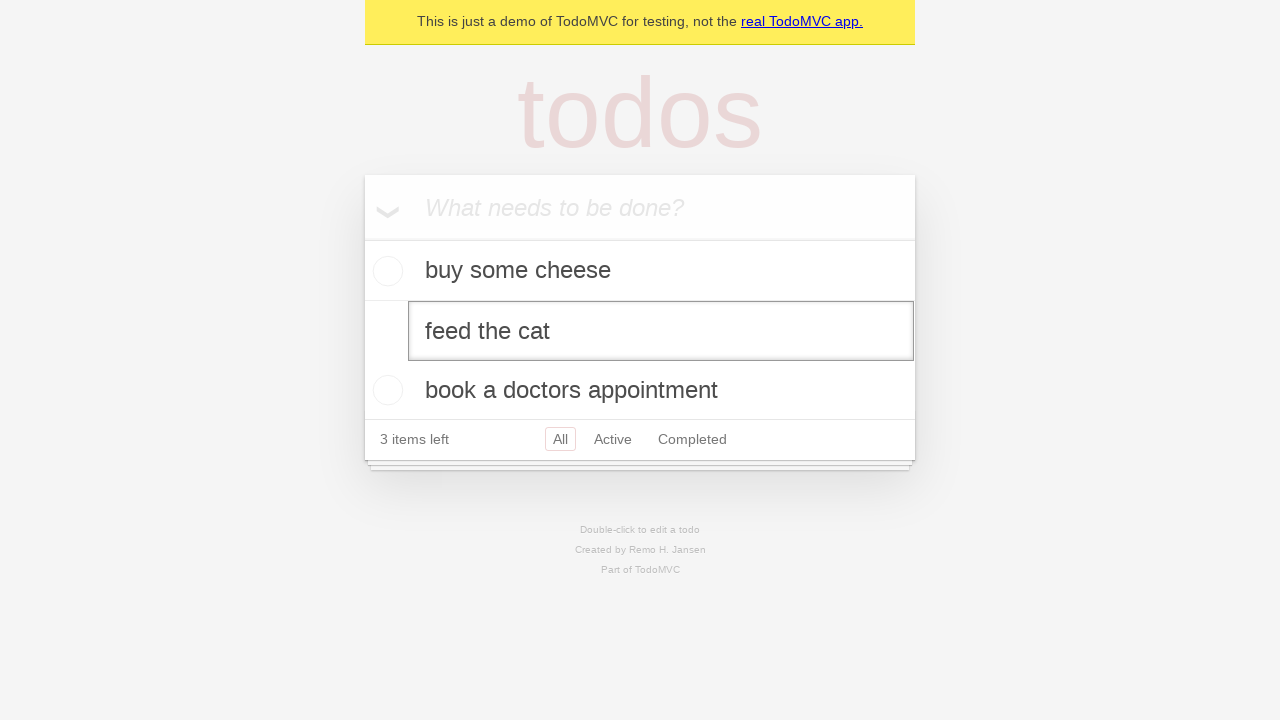

Filled edit textbox with 'buy some sausages' on [data-testid='todo-item'] >> nth=1 >> internal:role=textbox[name="Edit"i]
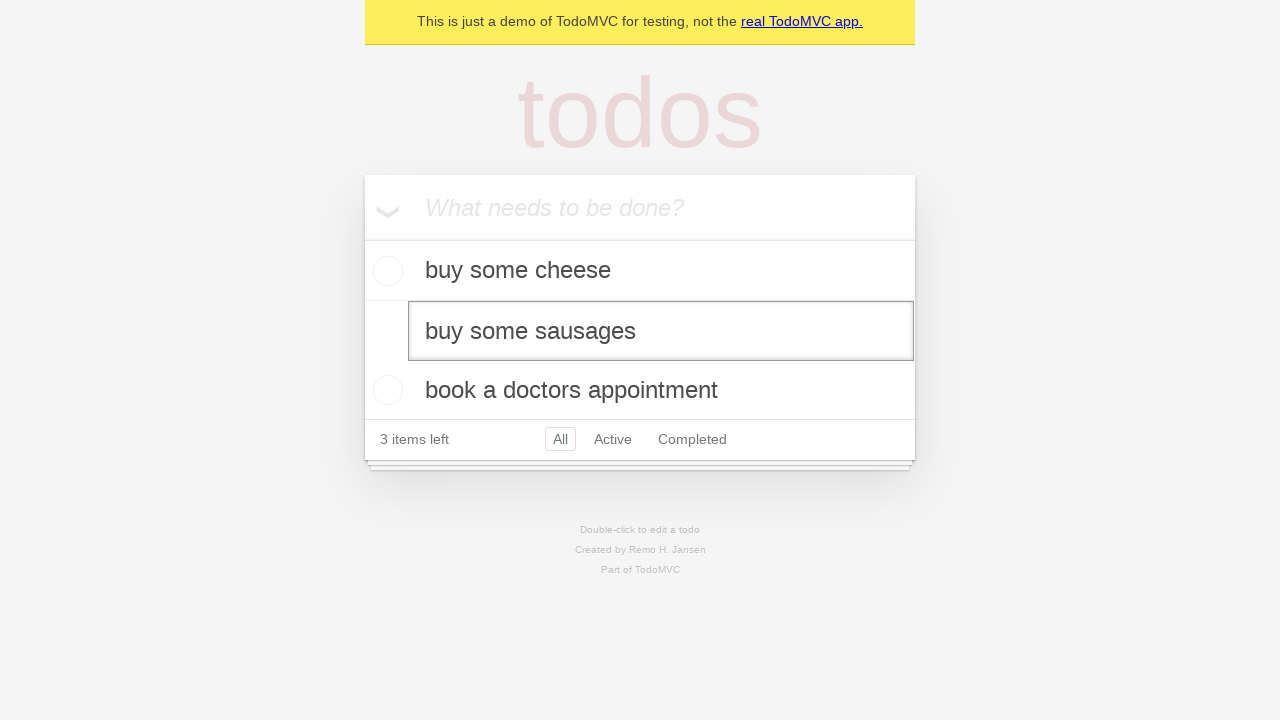

Pressed Enter to save the edited todo item on [data-testid='todo-item'] >> nth=1 >> internal:role=textbox[name="Edit"i]
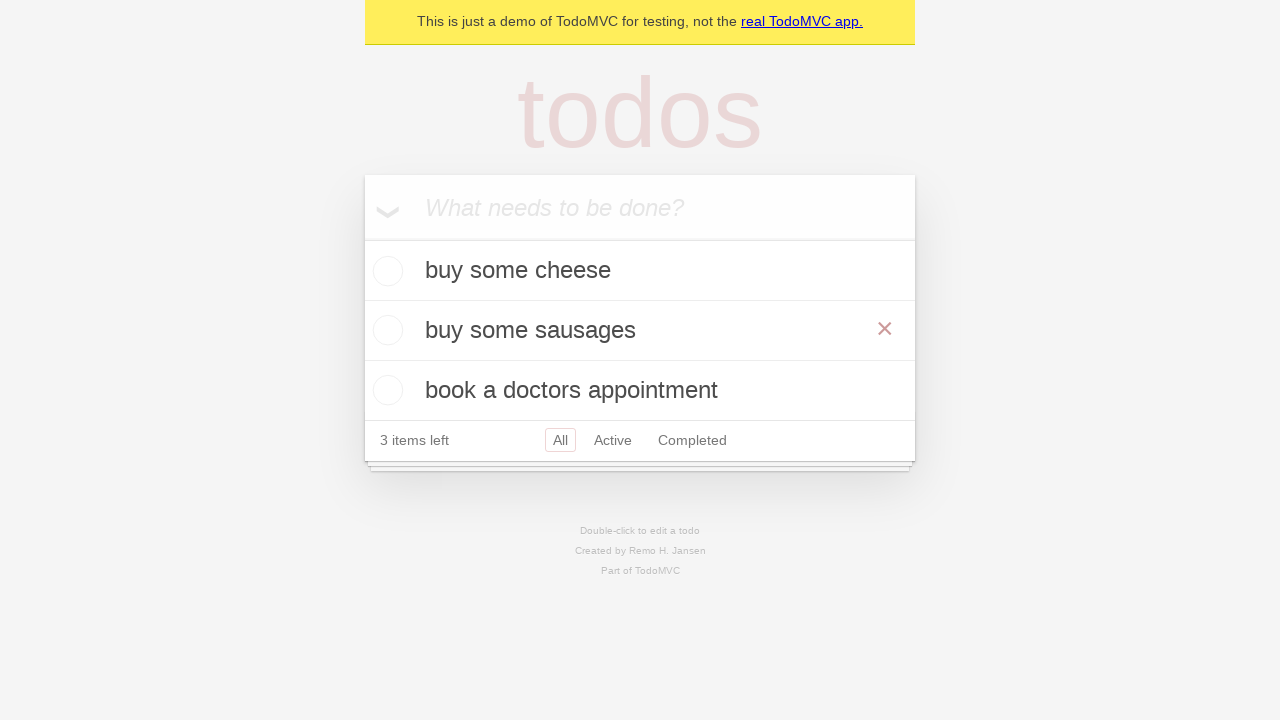

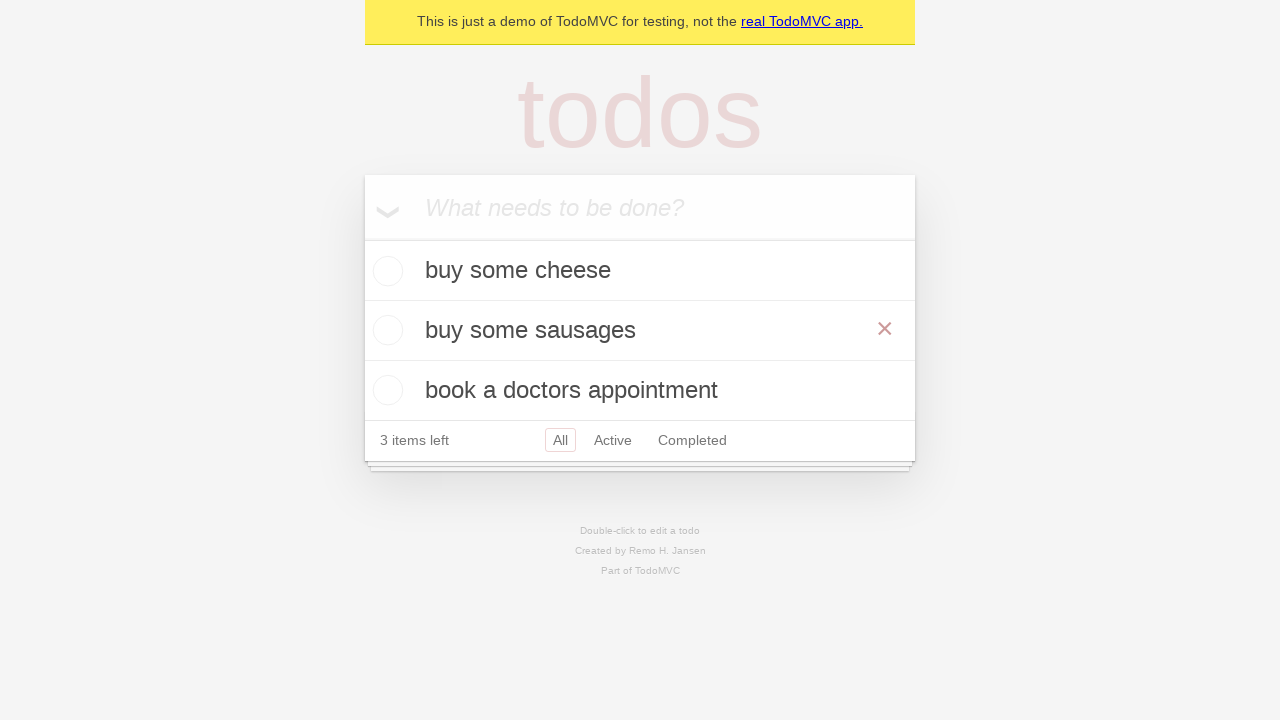